Tests the datepicker functionality by entering a date value into the datepicker input field and pressing Enter to confirm the selection.

Starting URL: https://formy-project.herokuapp.com/datepicker

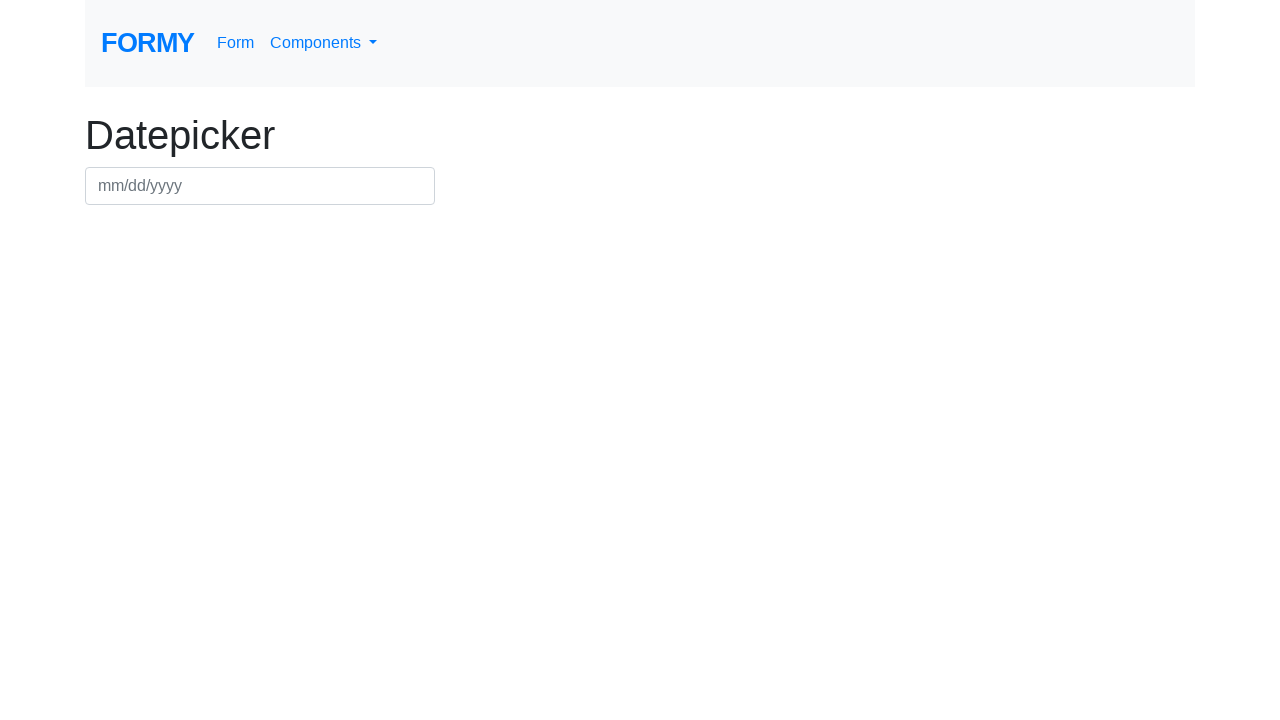

Filled datepicker field with date 03/03/2024 on #datepicker
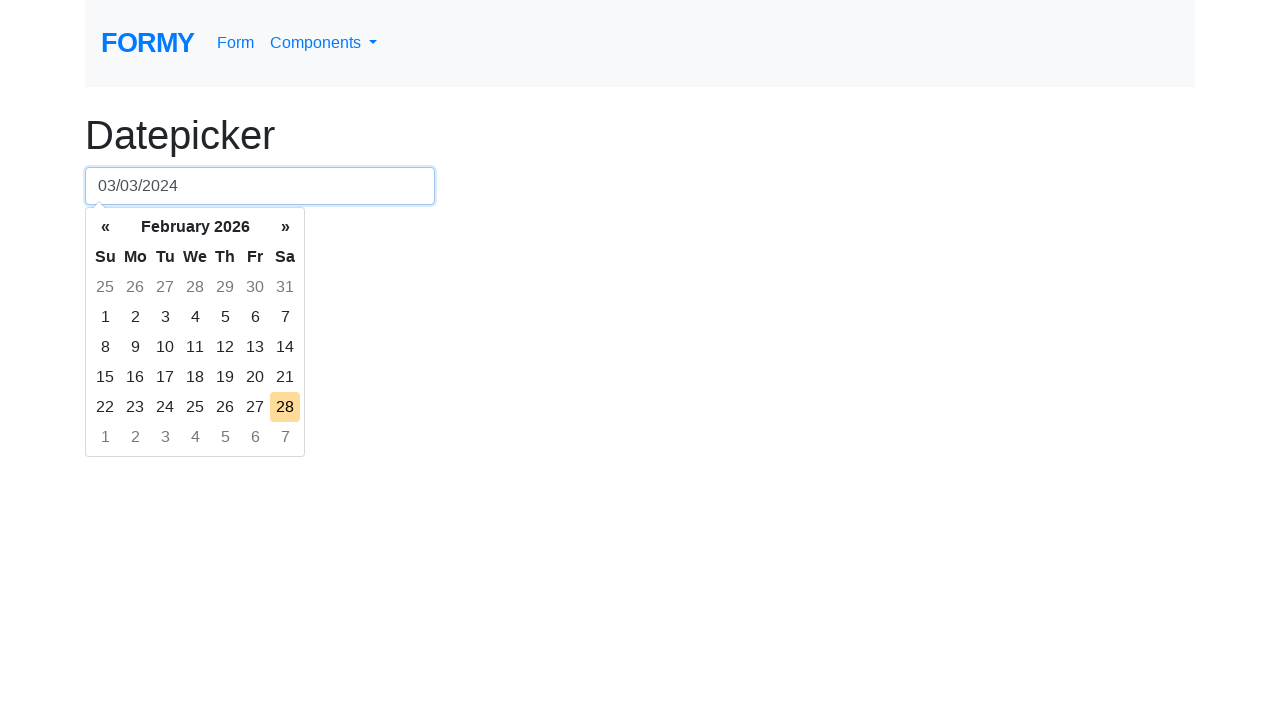

Pressed Enter to confirm date selection on #datepicker
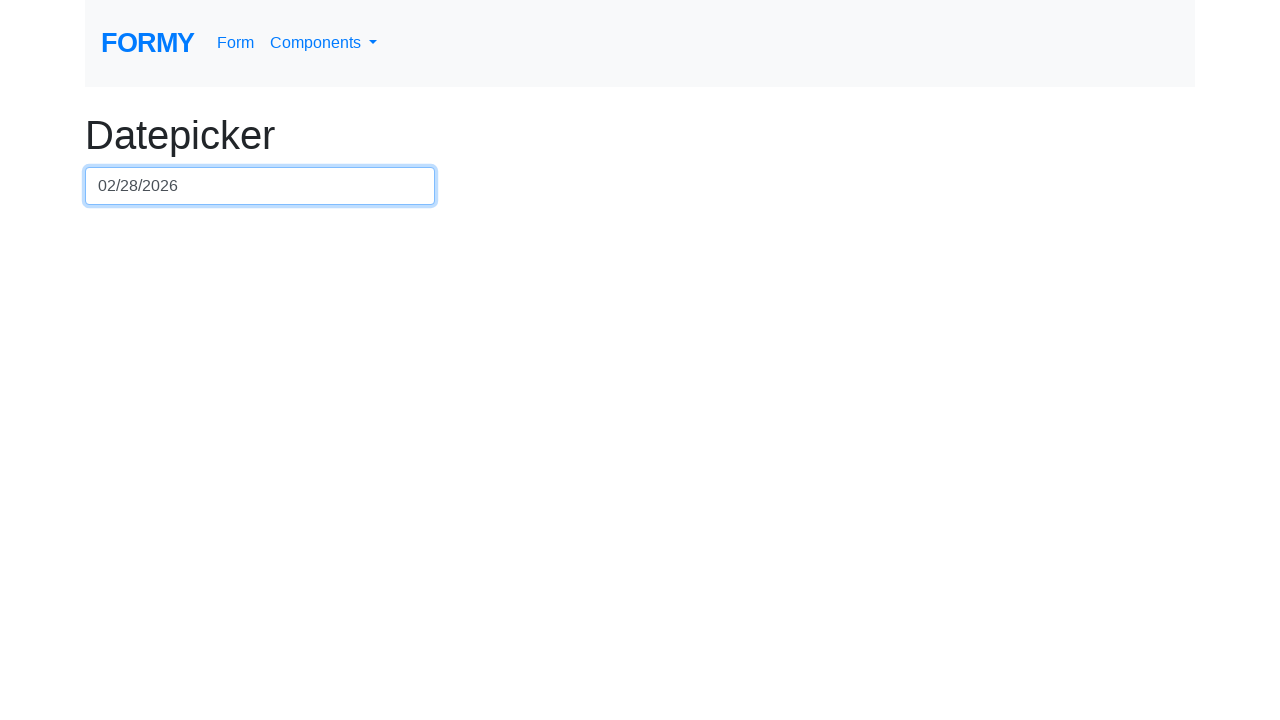

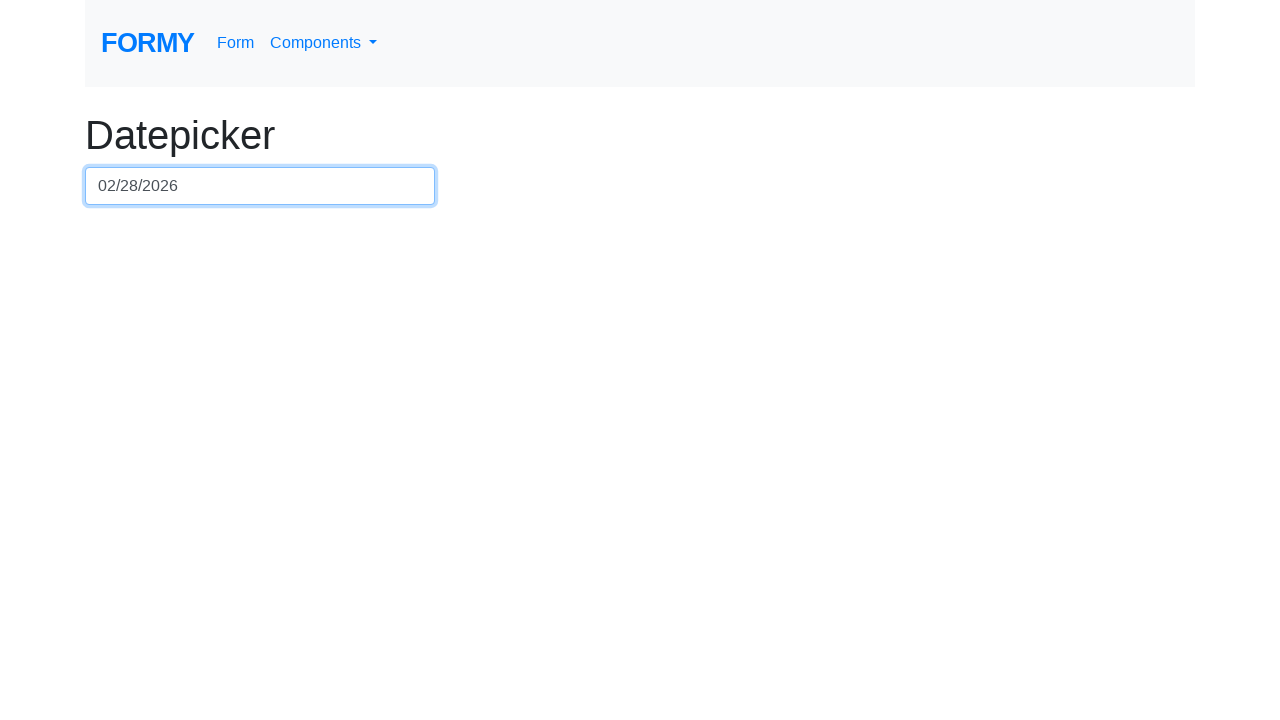